Tests interaction with iframes and JavaScript confirm dialogs on W3Schools tryit editor by switching to a frame, clicking a button to trigger an alert, and accepting it

Starting URL: https://www.w3schools.com/js/tryit.asp?filename=tryjs_confirm

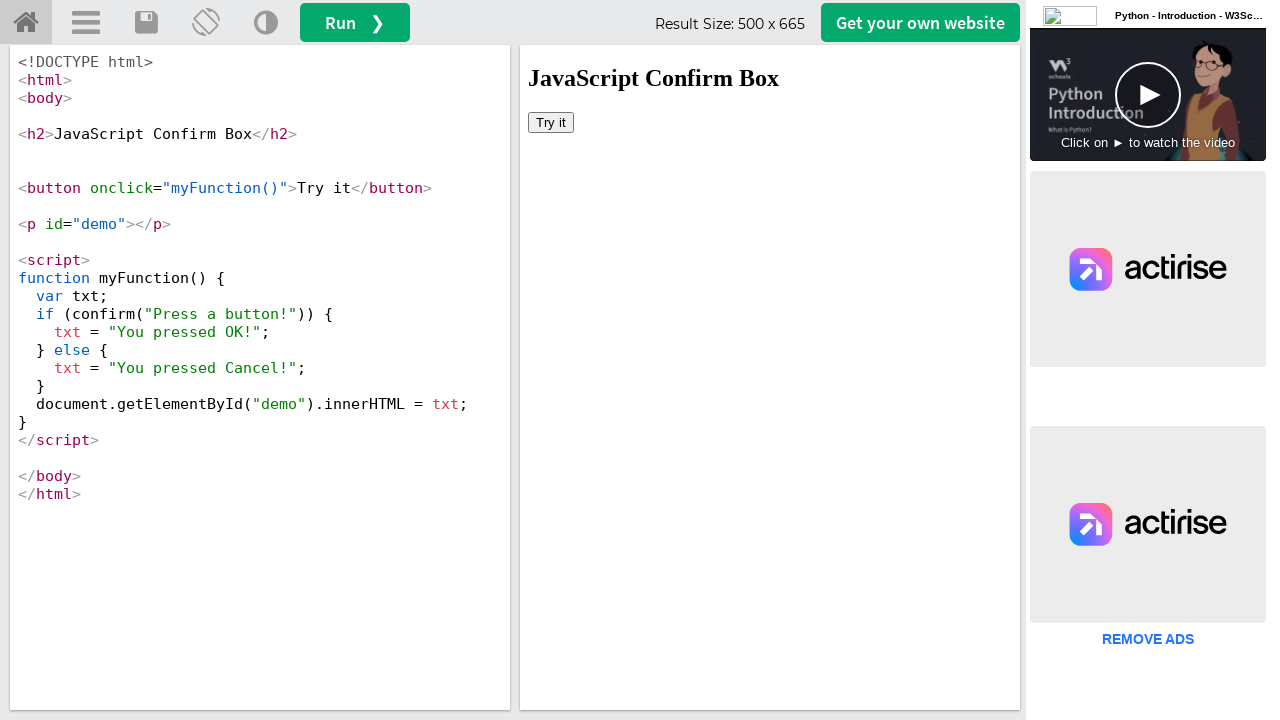

Located iframe with ID 'iframeResult' containing the tryit editor
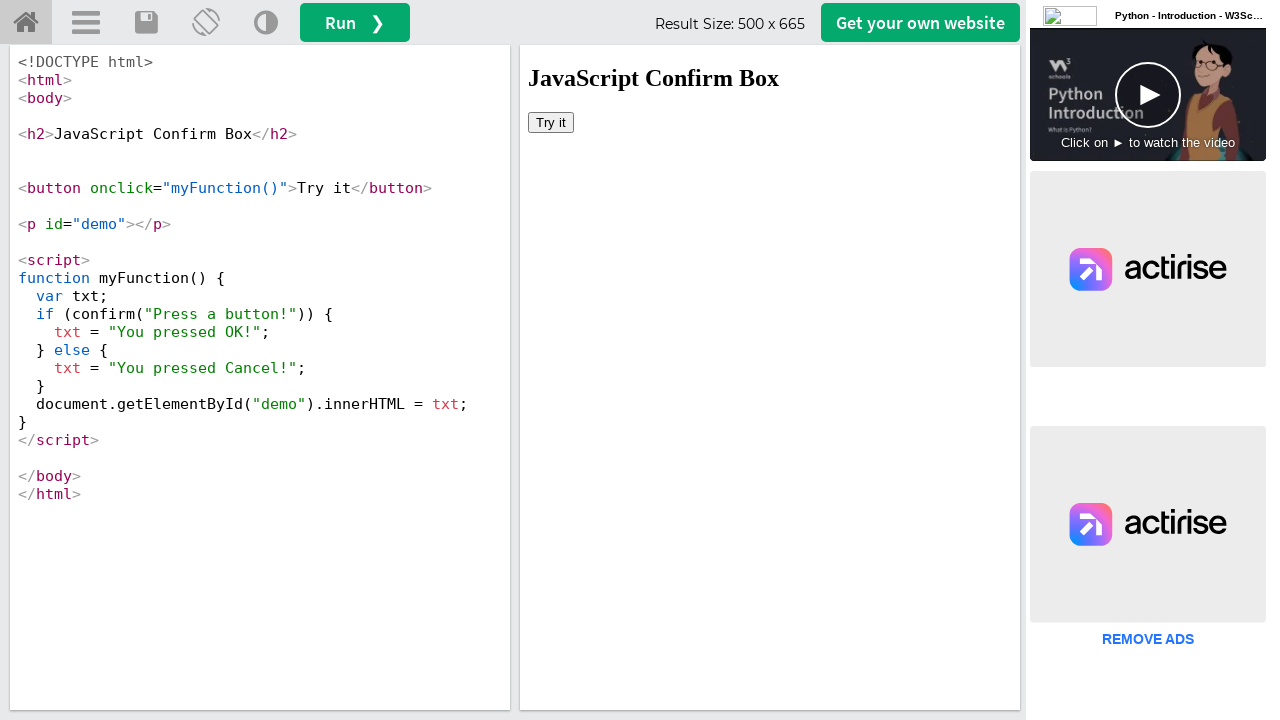

Clicked 'Try it' button inside the iframe at (551, 122) on #iframeResult >> internal:control=enter-frame >> button:has-text('Try it')
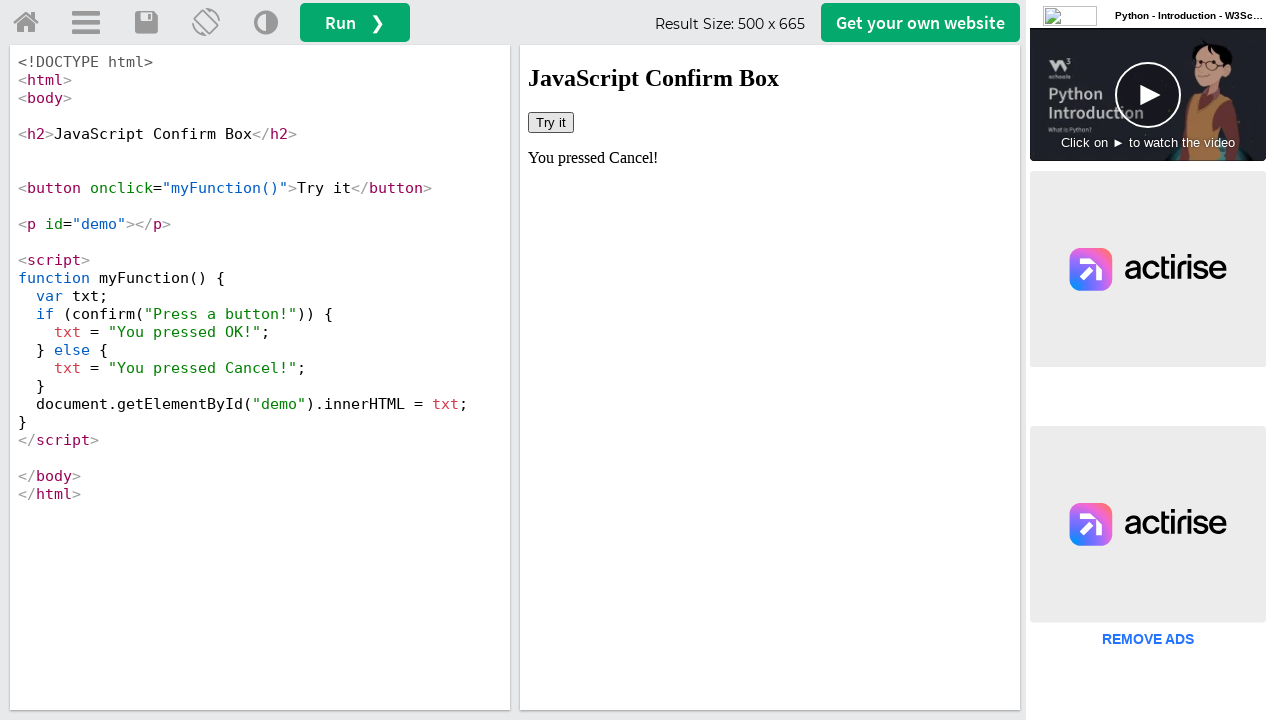

Set up dialog handler to accept JavaScript confirm dialogs
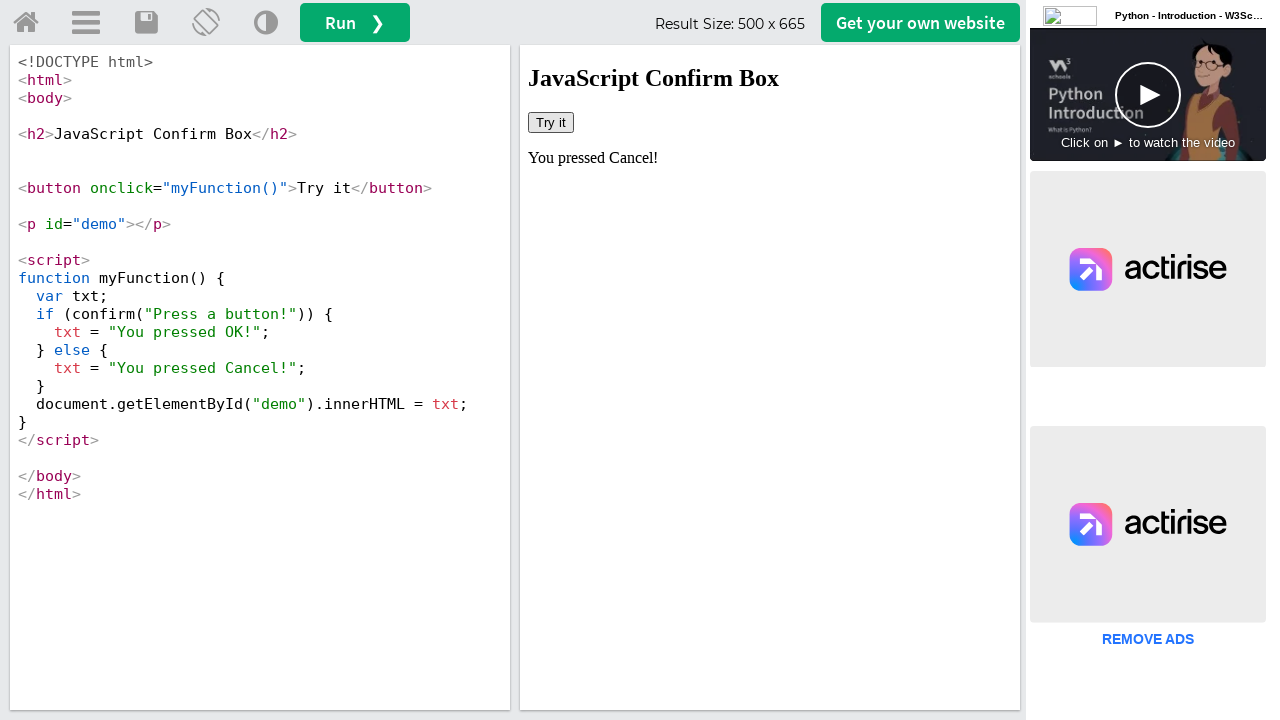

Retrieved text from demo element: 'You pressed Cancel!'
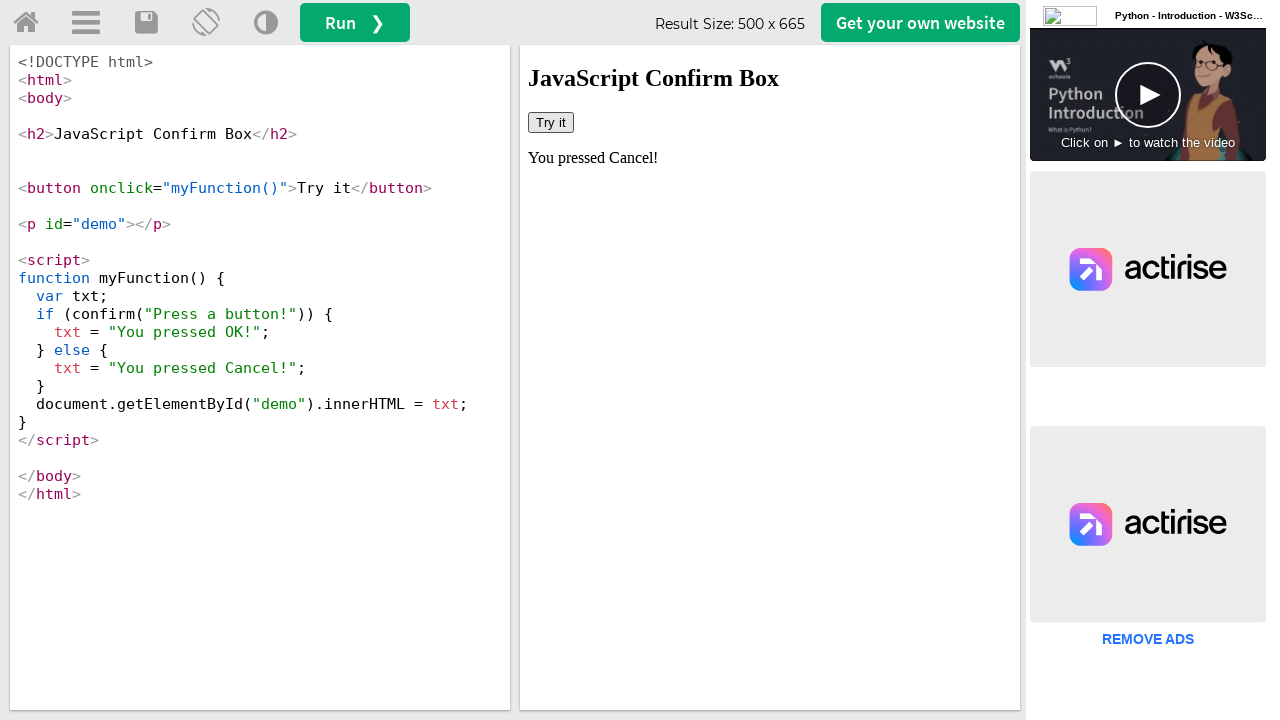

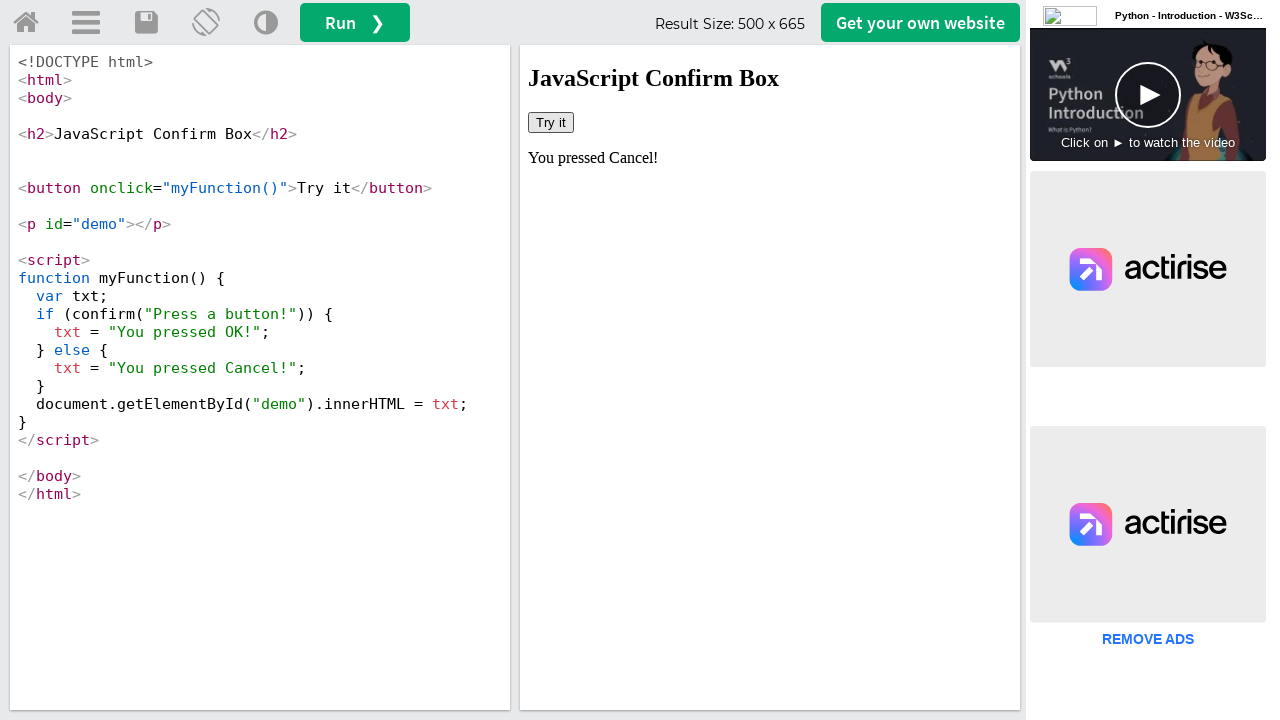